Tests stock lookup functionality on a Taiwan stock information website by entering a stock code (2002), submitting the search, waiting for results, and clicking on the dividend policy link.

Starting URL: https://goodinfo.tw/tw/index.asp

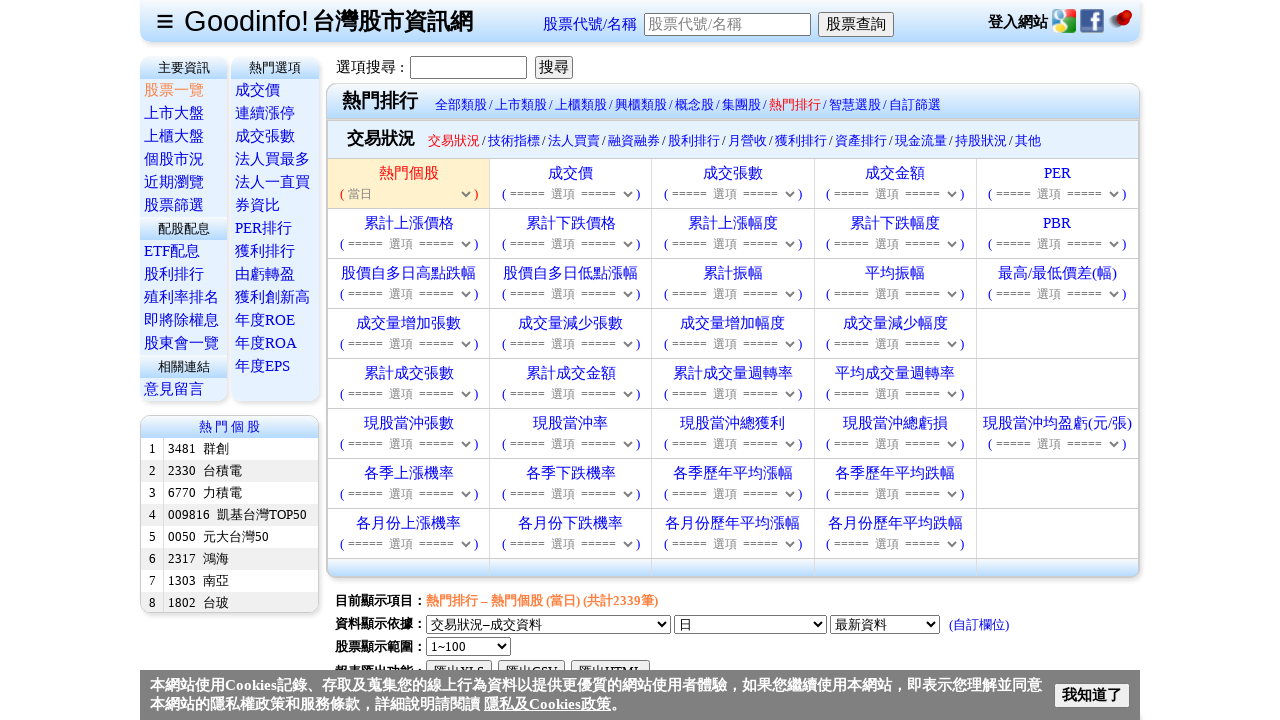

Entered stock code '2002' in search field on #txtStockCode
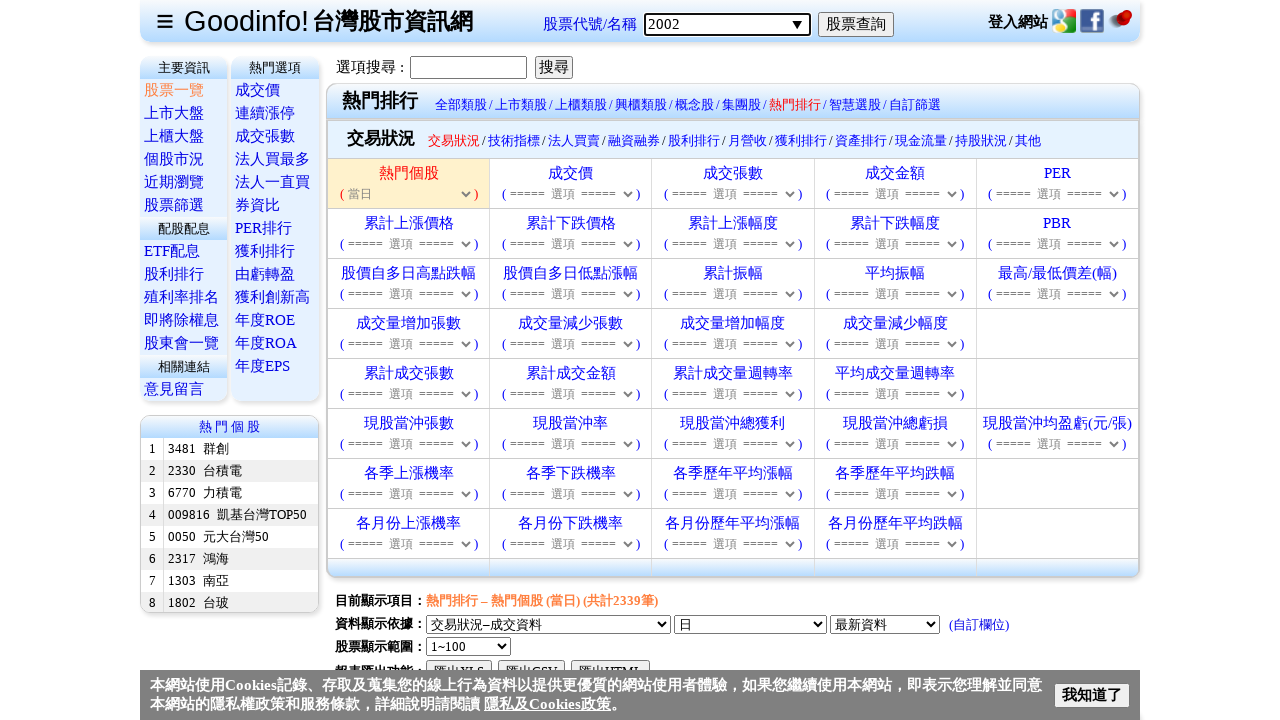

Pressed Enter to submit stock search on #txtStockCode
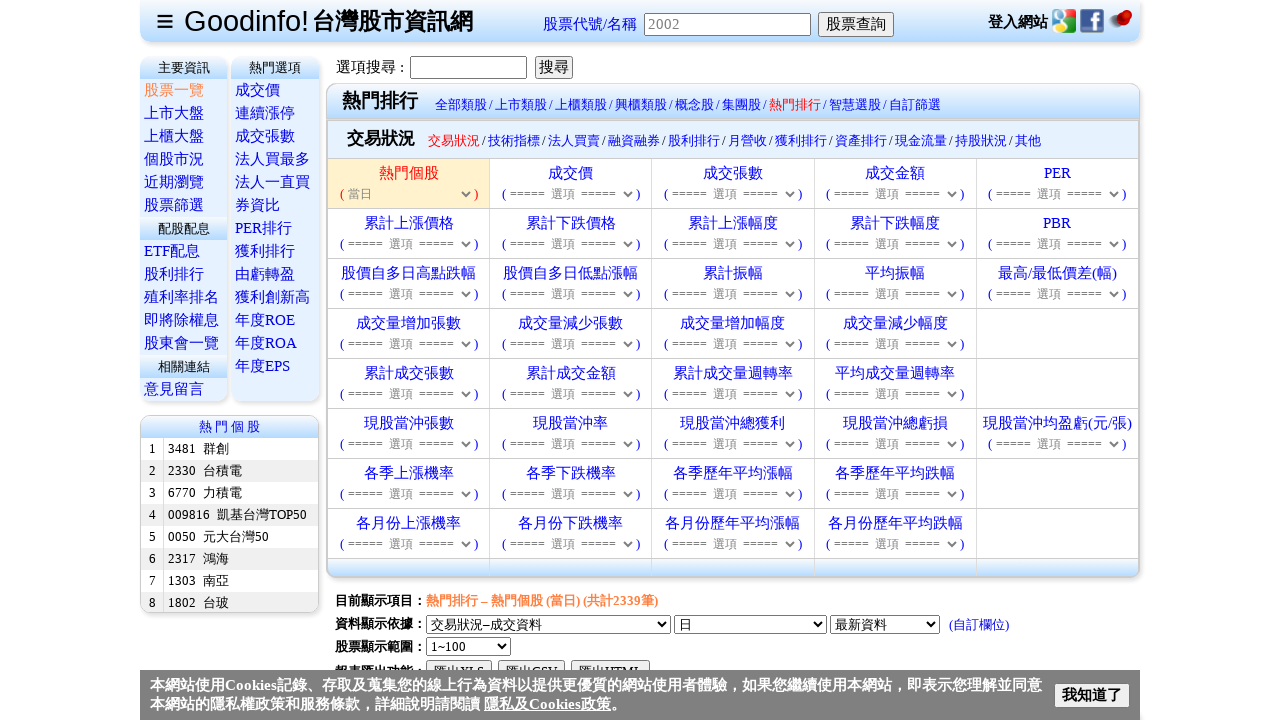

Stock search results loaded successfully
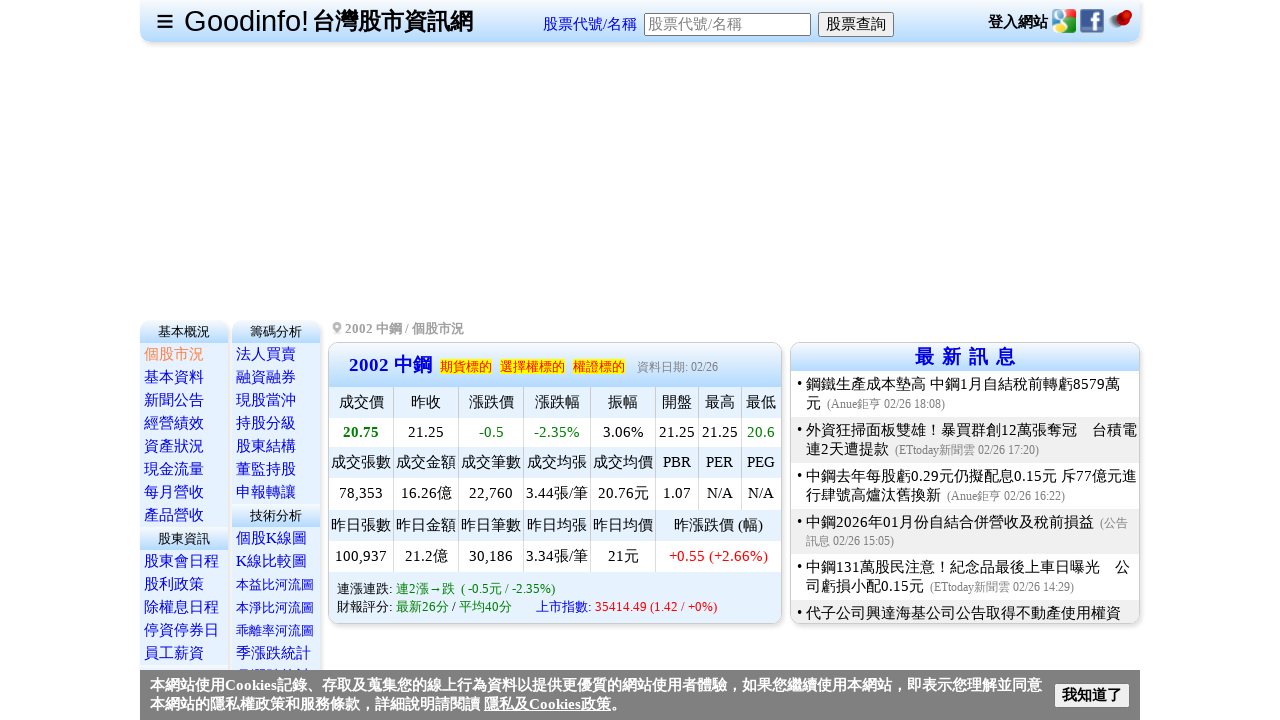

Clicked on dividend policy link at (174, 584) on text=股利政策
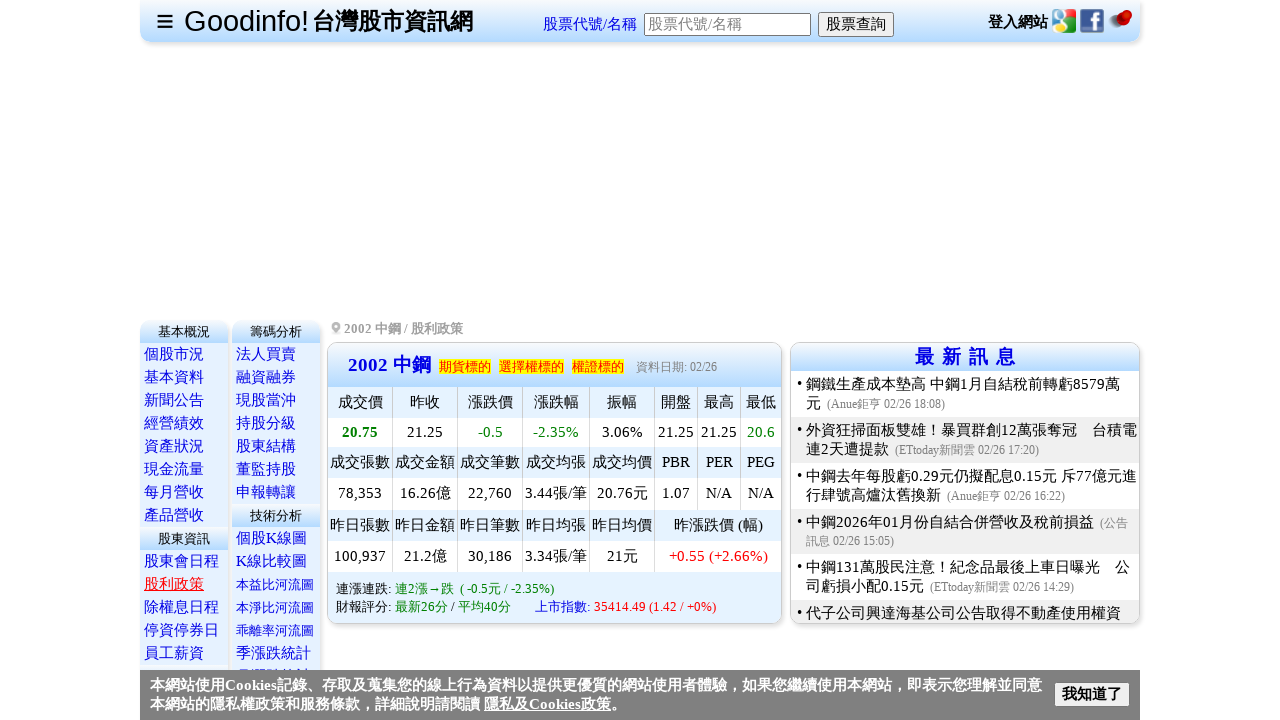

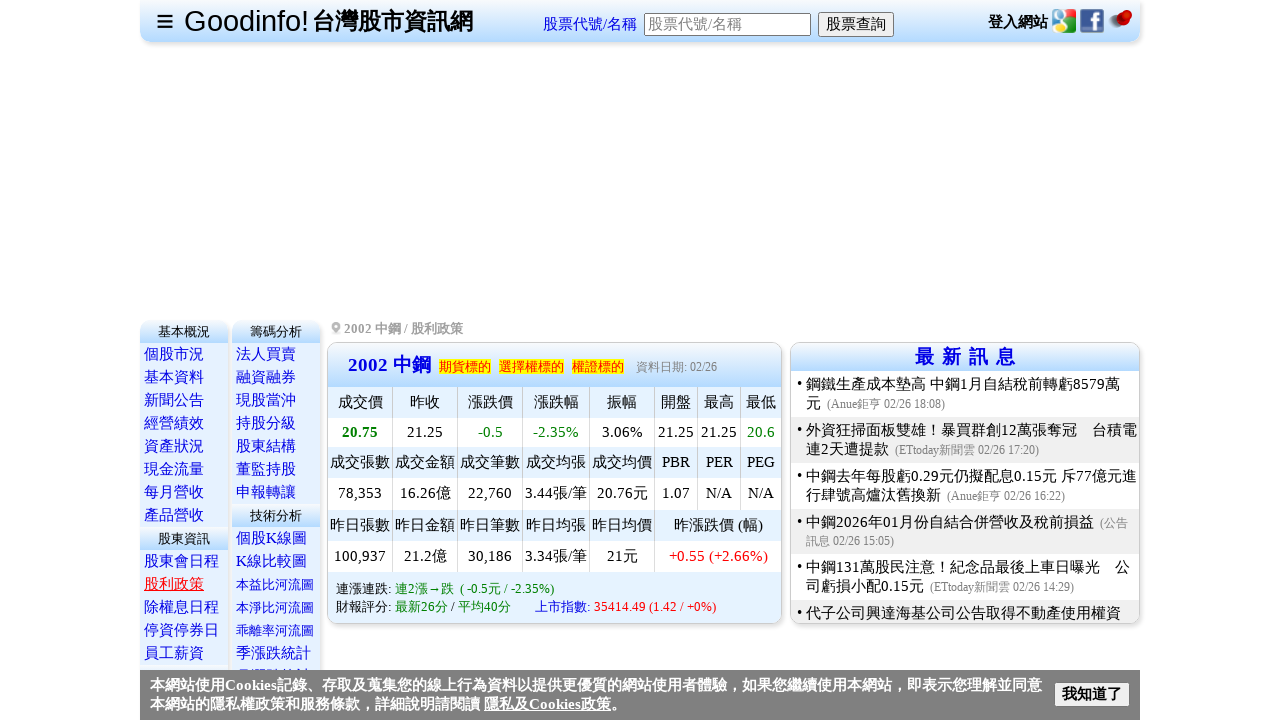